Tests that the browser back button works correctly with filter navigation

Starting URL: https://demo.playwright.dev/todomvc

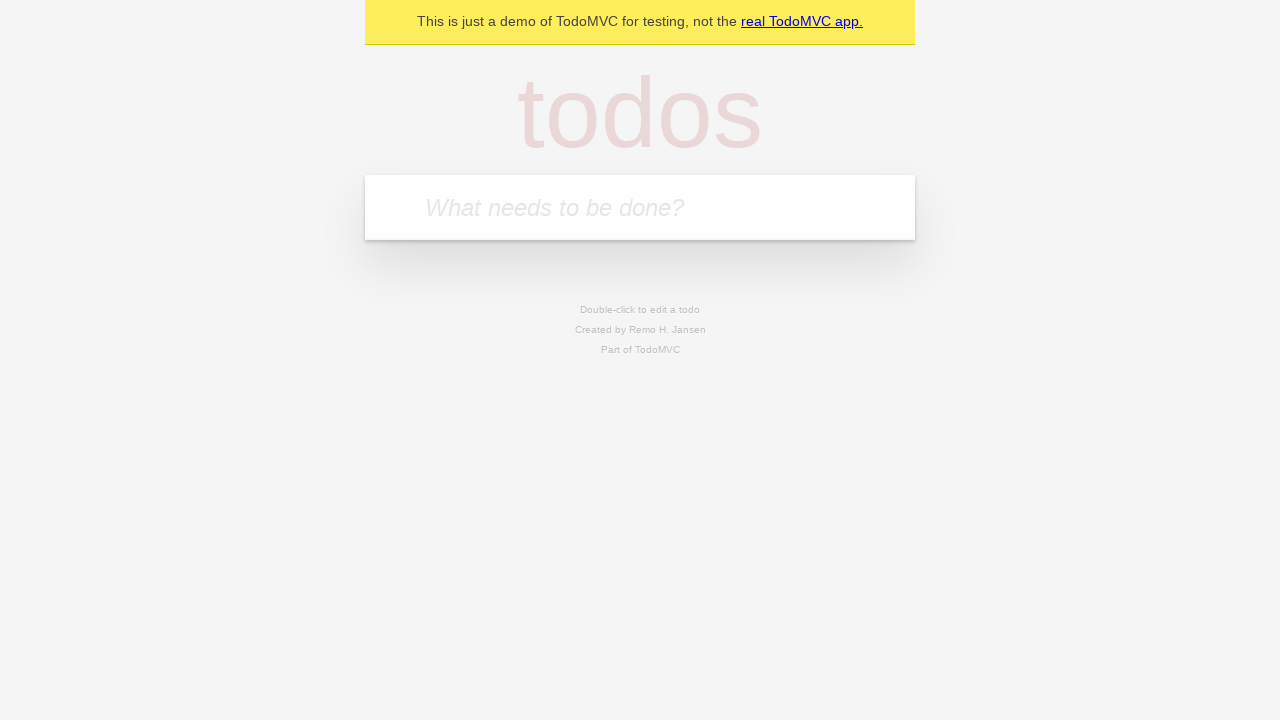

Filled new todo input with 'buy some cheese' on .new-todo
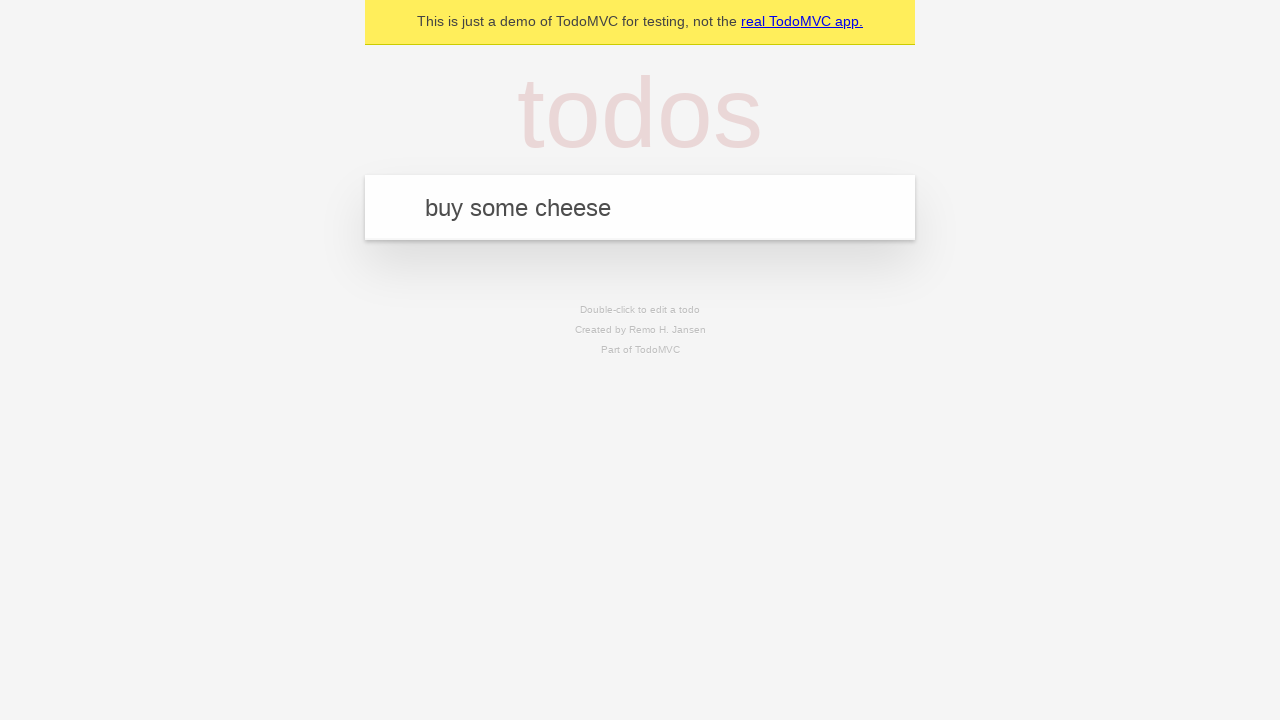

Pressed Enter to create first todo on .new-todo
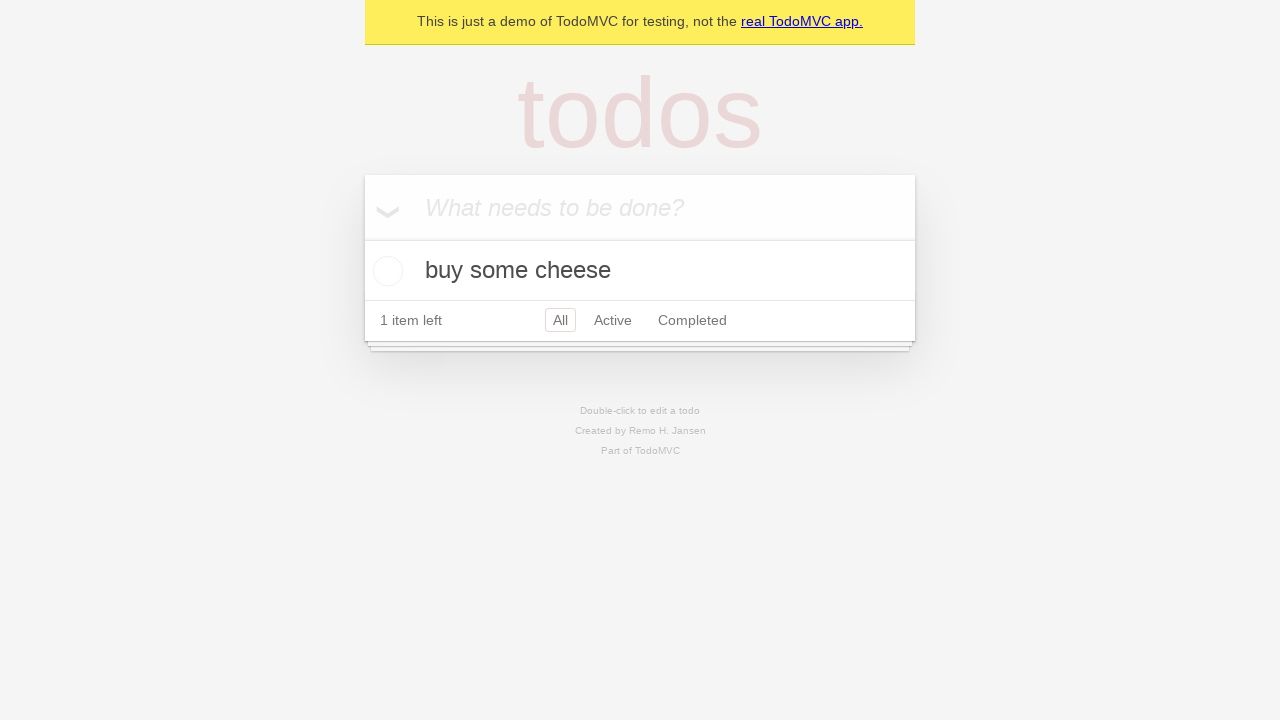

Filled new todo input with 'feed the cat' on .new-todo
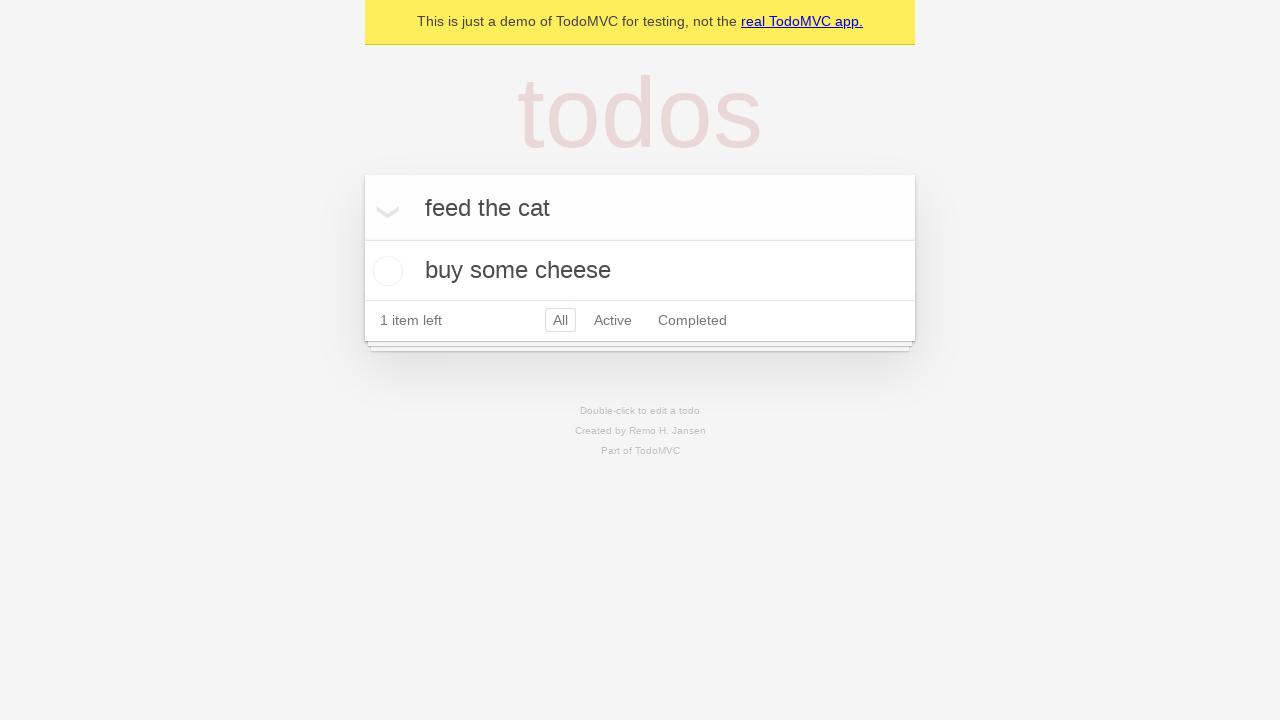

Pressed Enter to create second todo on .new-todo
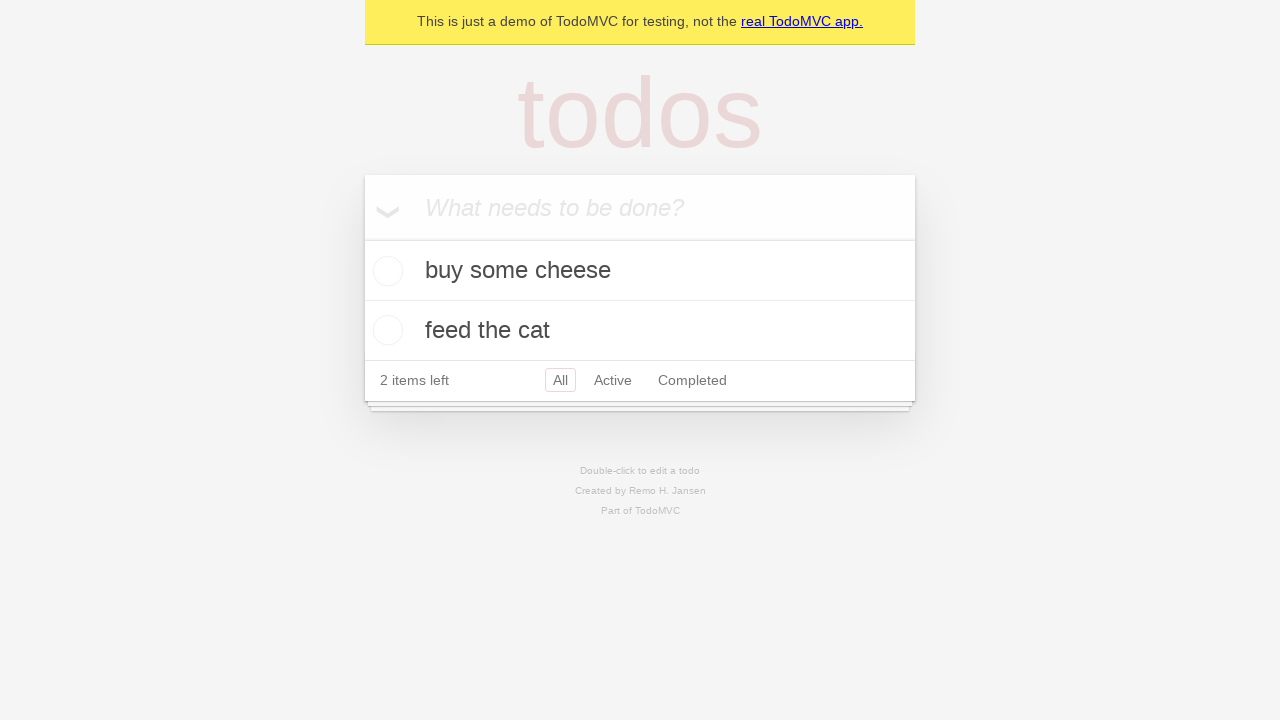

Filled new todo input with 'book a doctors appointment' on .new-todo
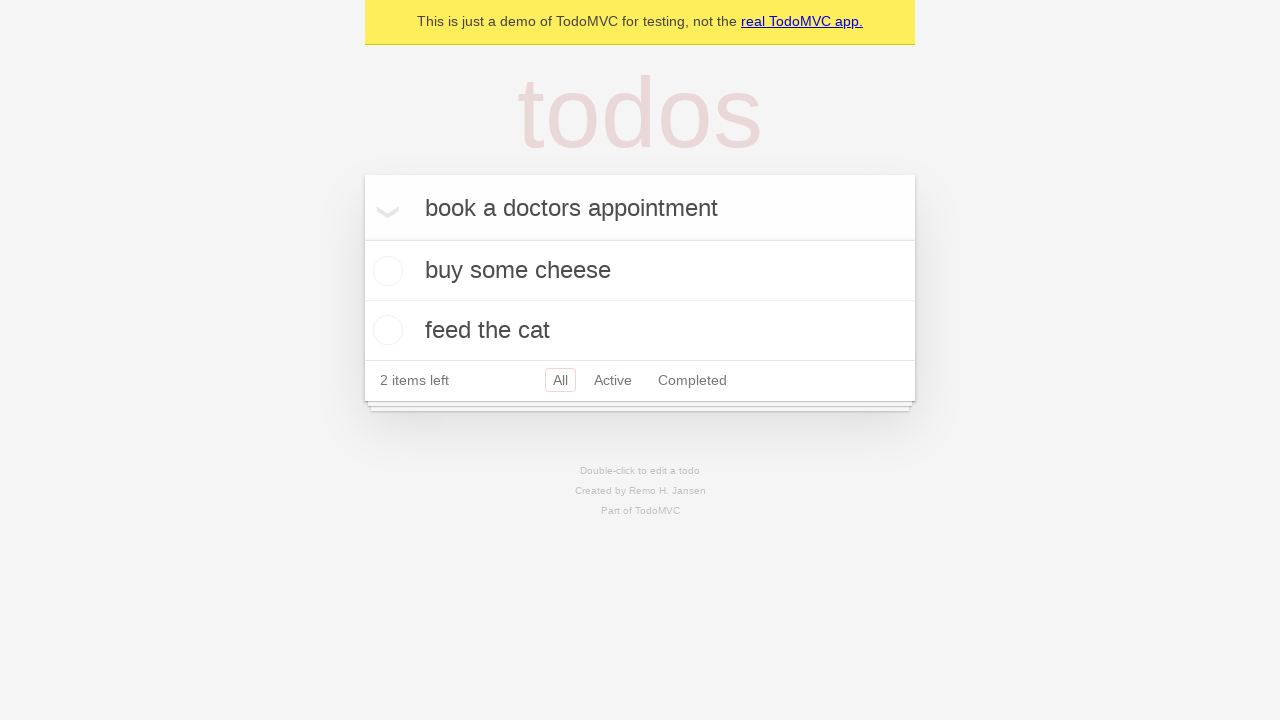

Pressed Enter to create third todo on .new-todo
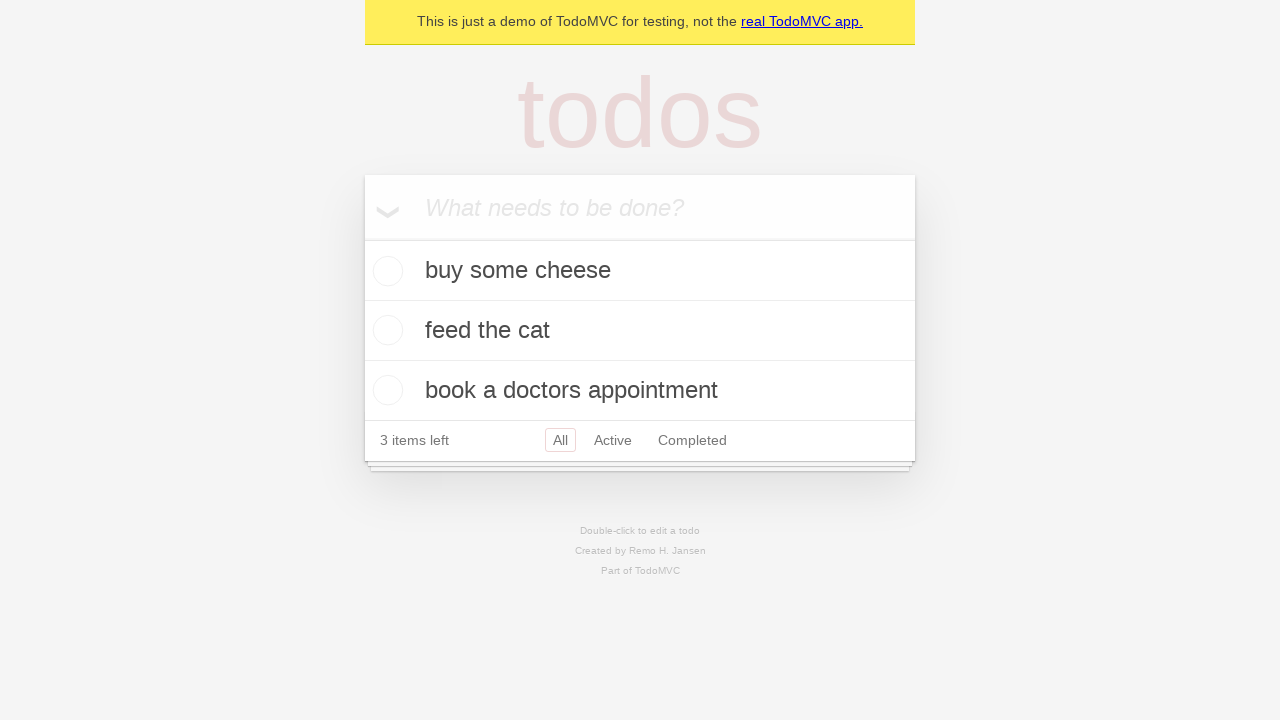

Checked second todo item at (385, 330) on .todo-list li .toggle >> nth=1
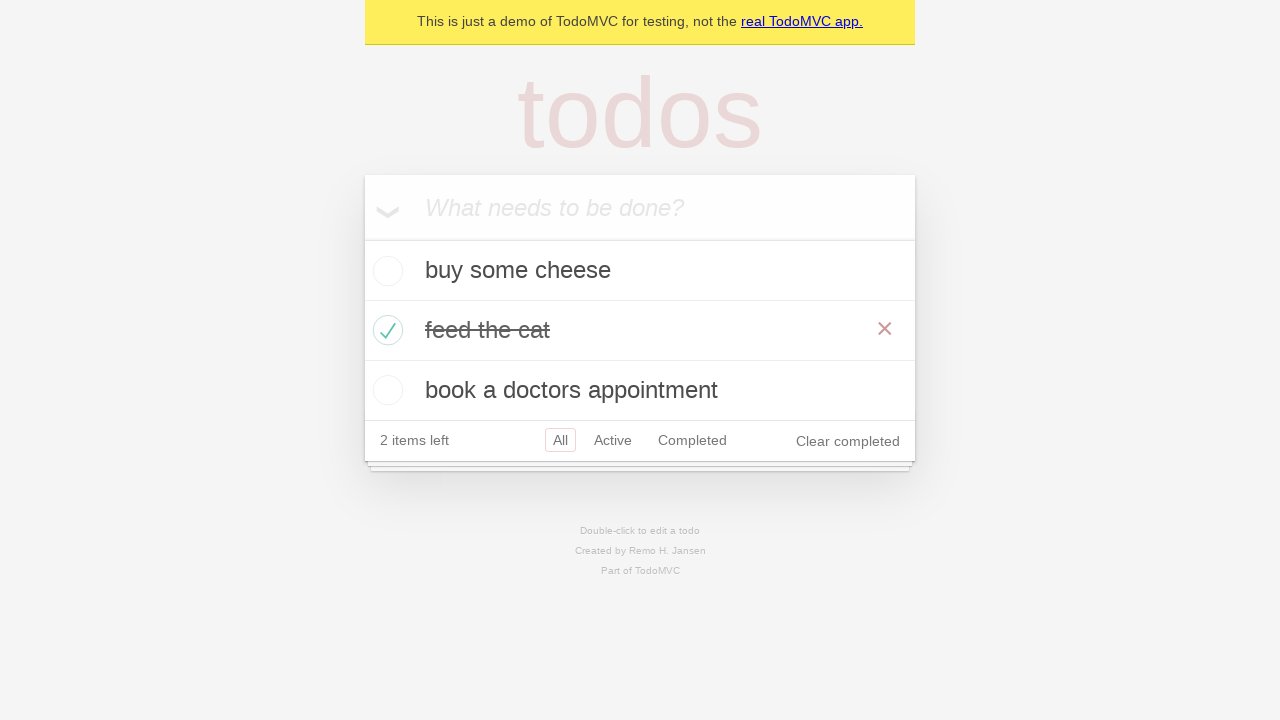

Clicked 'All' filter at (560, 440) on .filters >> text=All
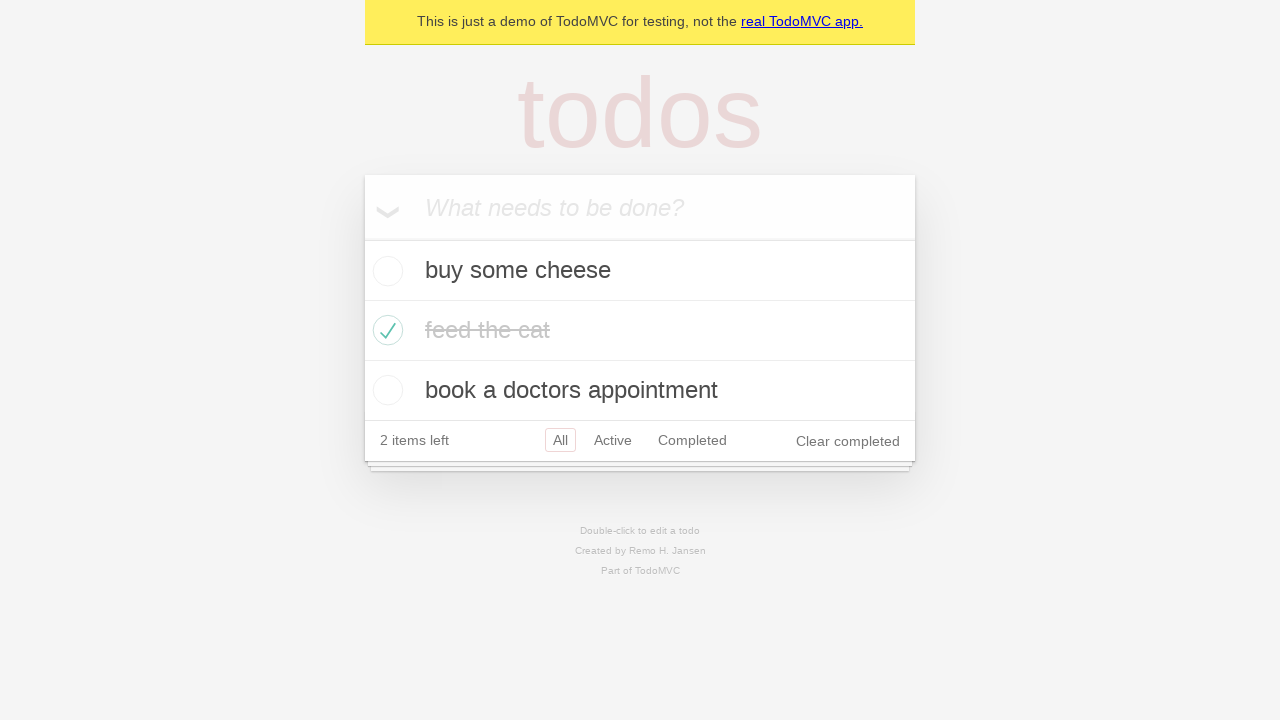

Clicked 'Active' filter at (613, 440) on .filters >> text=Active
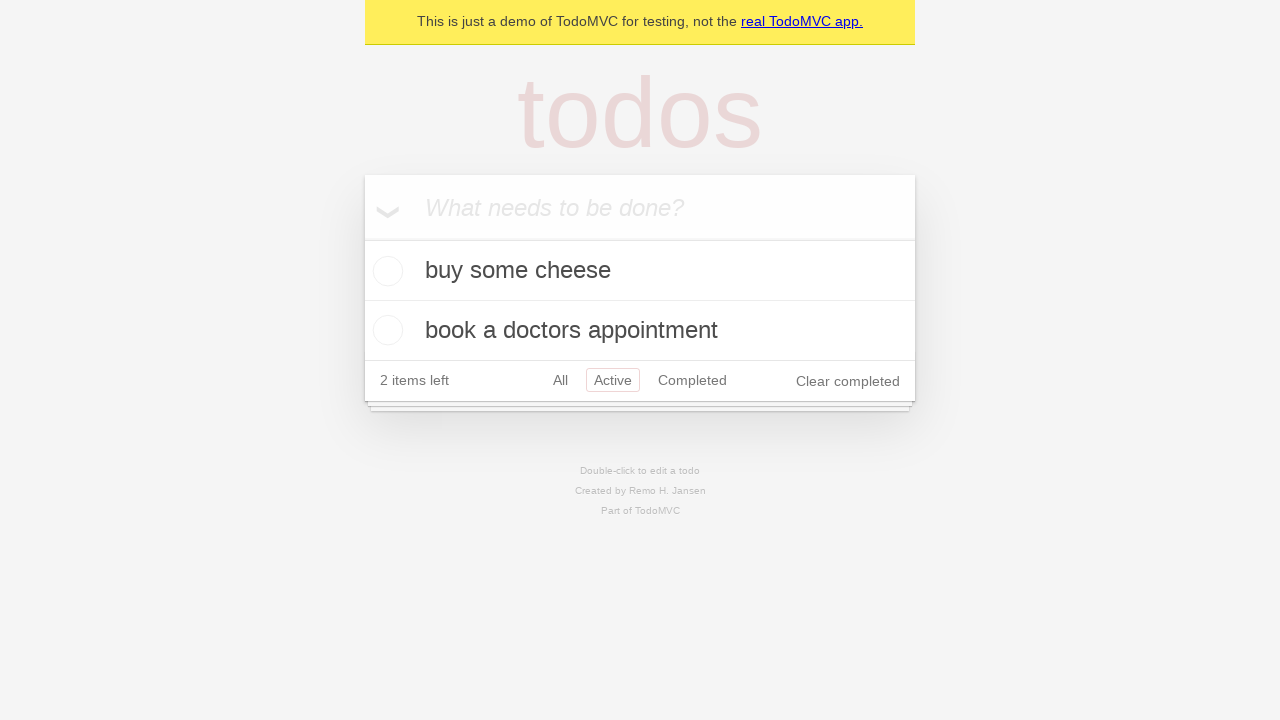

Clicked 'Completed' filter at (692, 380) on .filters >> text=Completed
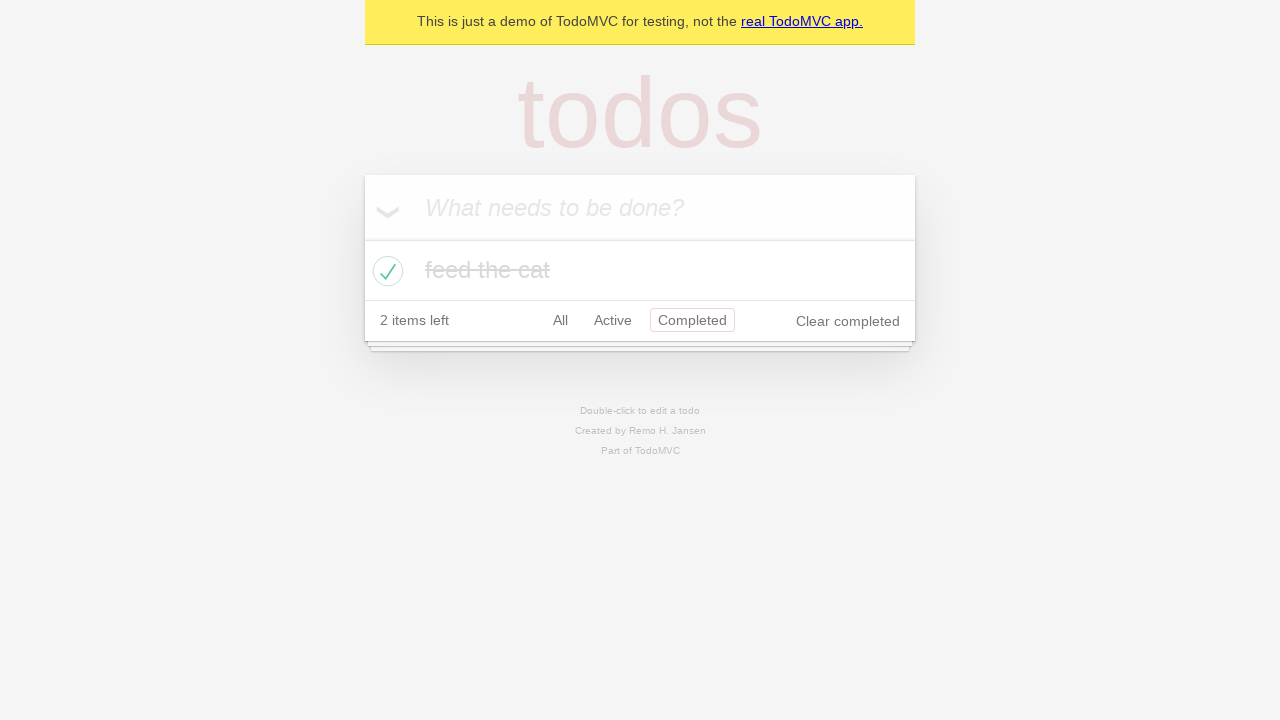

Navigated back using browser back button
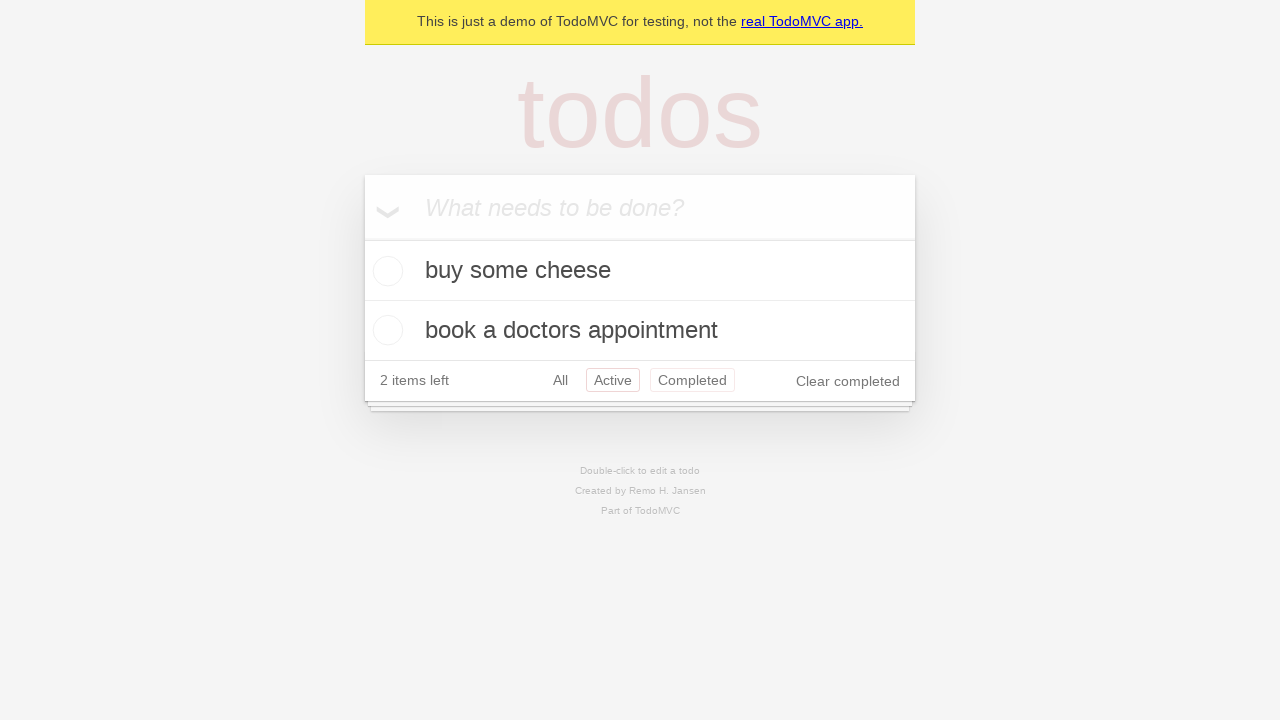

Navigated back again using browser back button
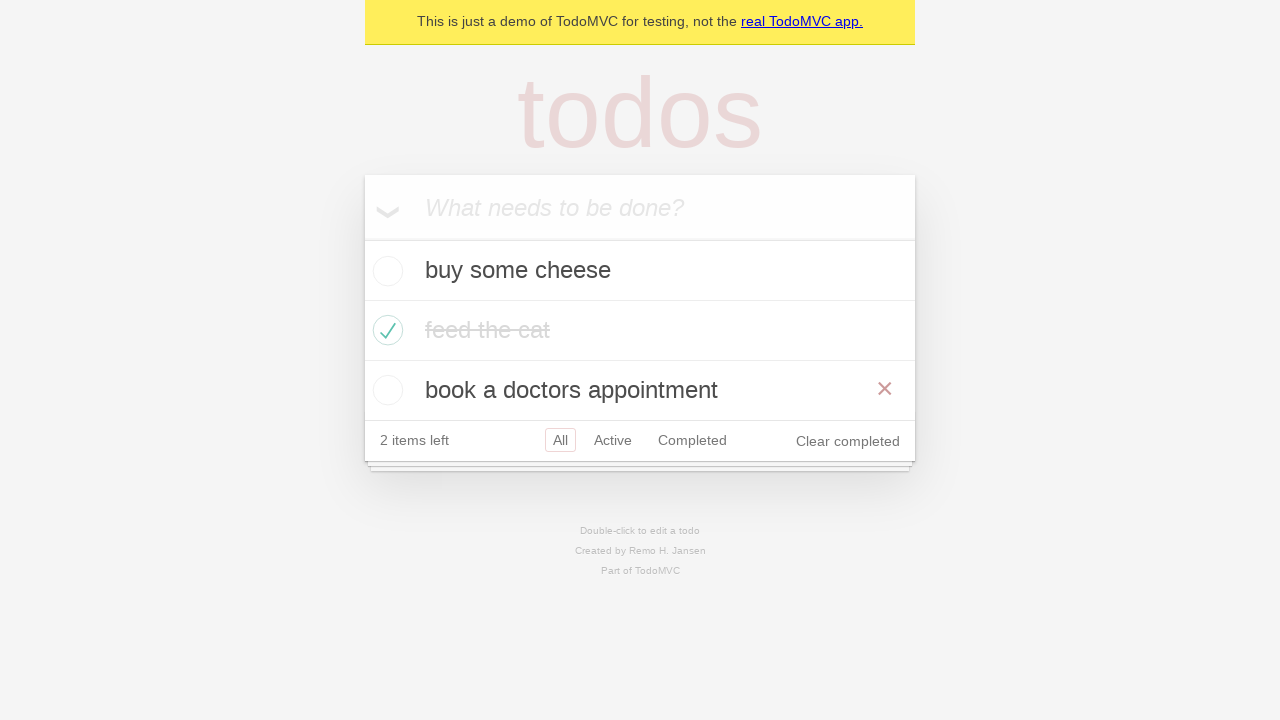

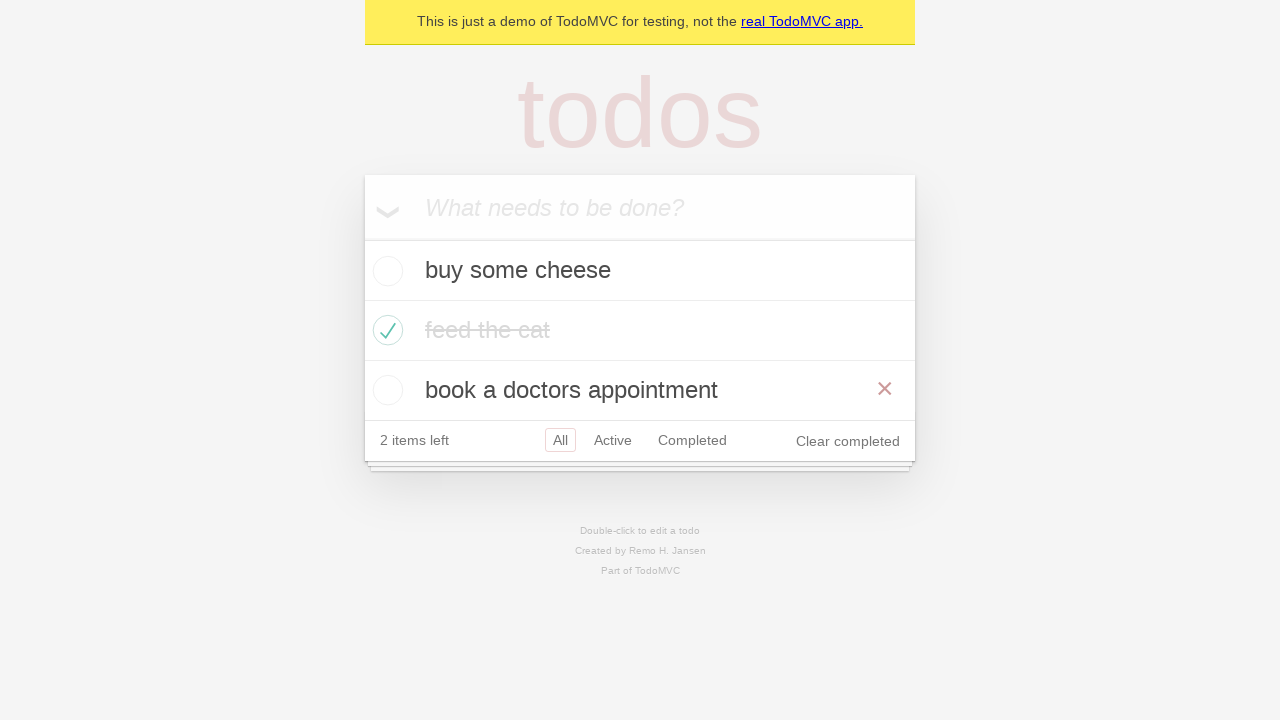